Tests job search functionality by navigating to the jobs section, entering a search term, and clicking the search button

Starting URL: https://alchemy.hguy.co/jobs/

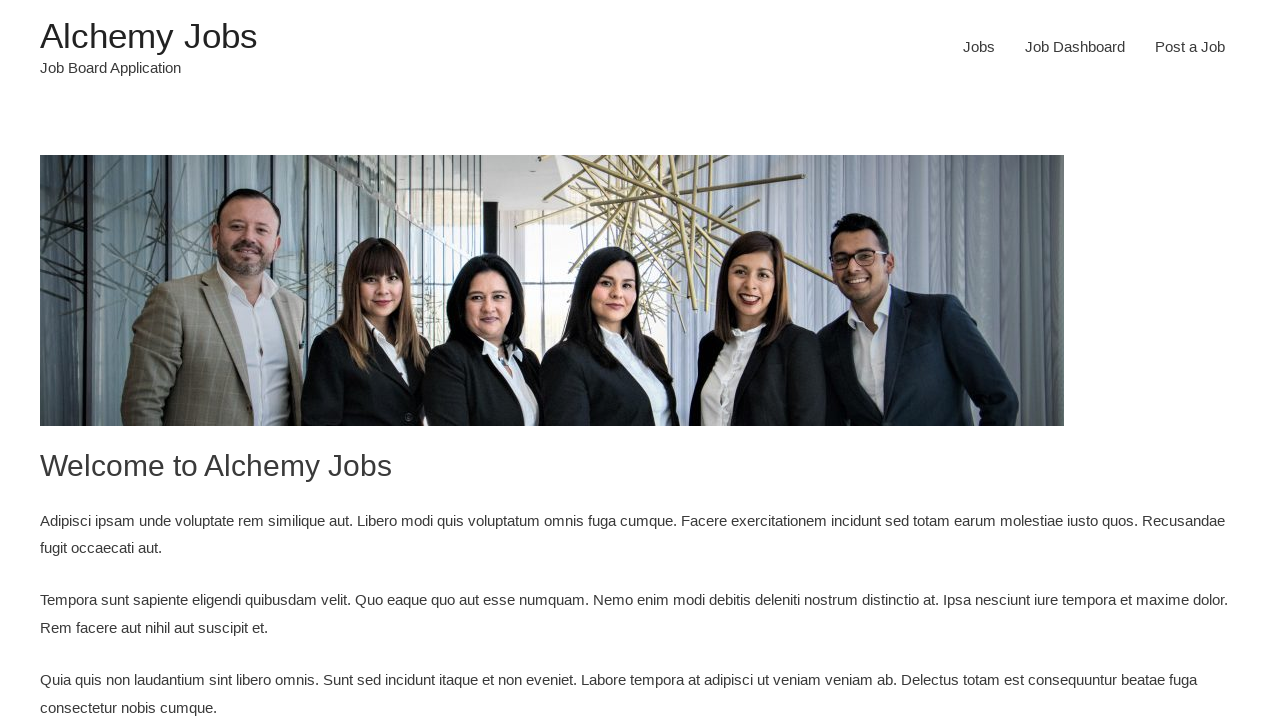

Clicked on the jobs menu item at (979, 47) on #menu-item-24
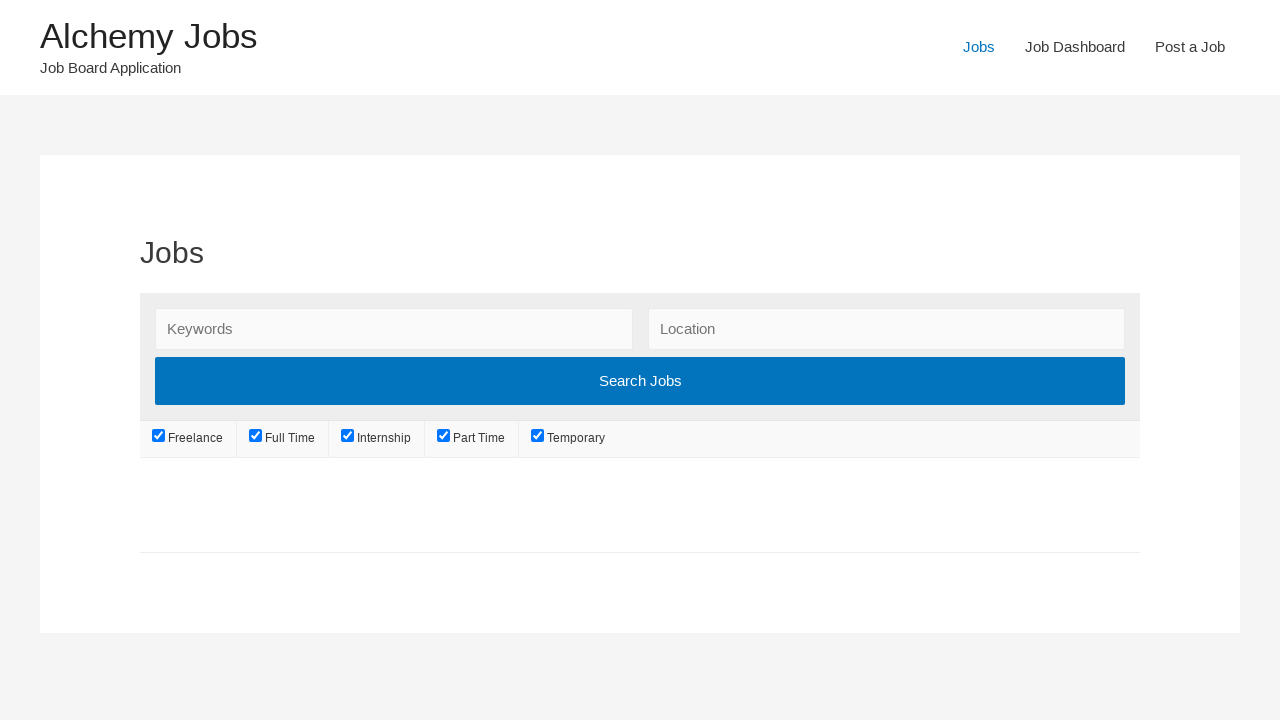

Filled in search keywords field with 'Software Developer' on #search_keywords
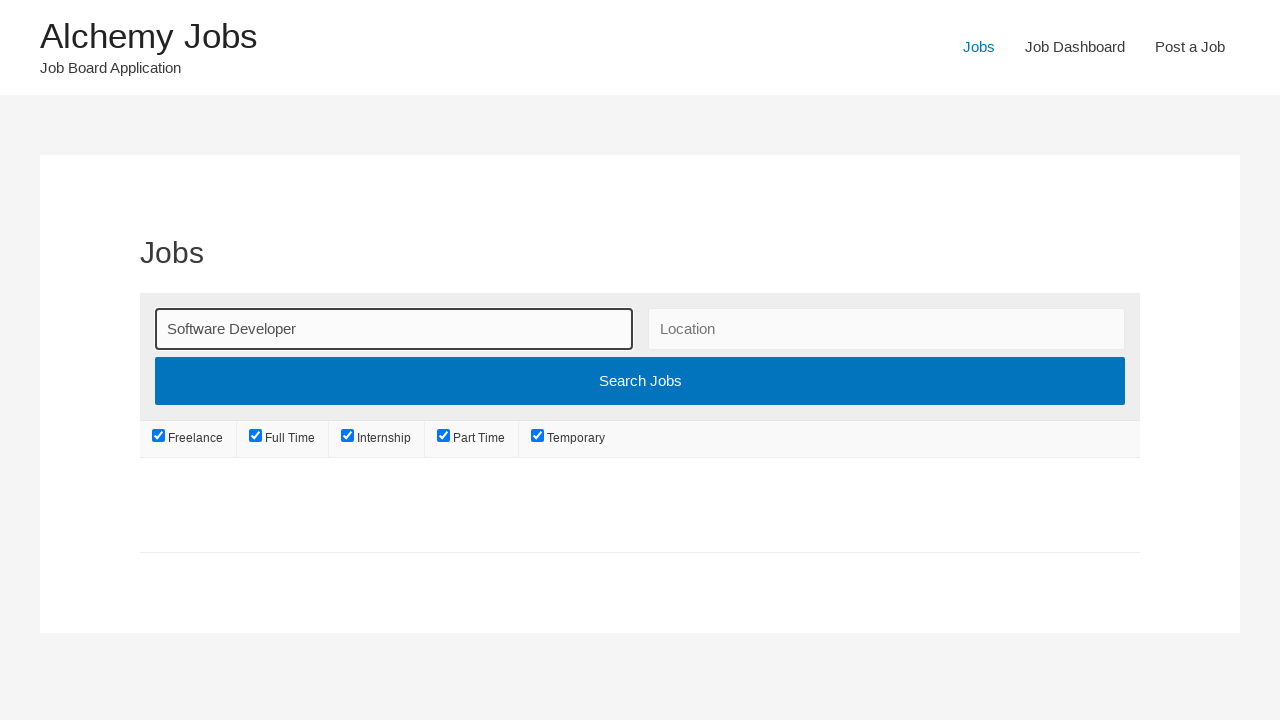

Waited for autocomplete or dynamic content to load
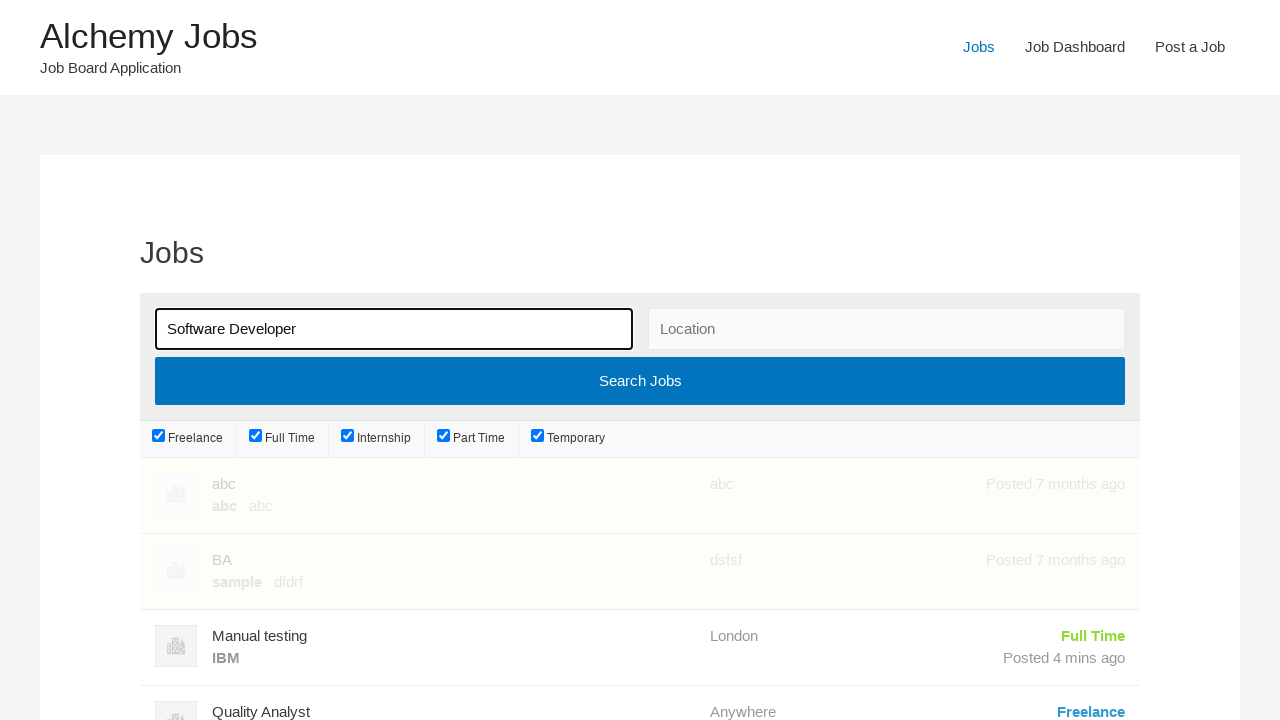

Clicked the Search Jobs button at (640, 381) on input[value='Search Jobs']
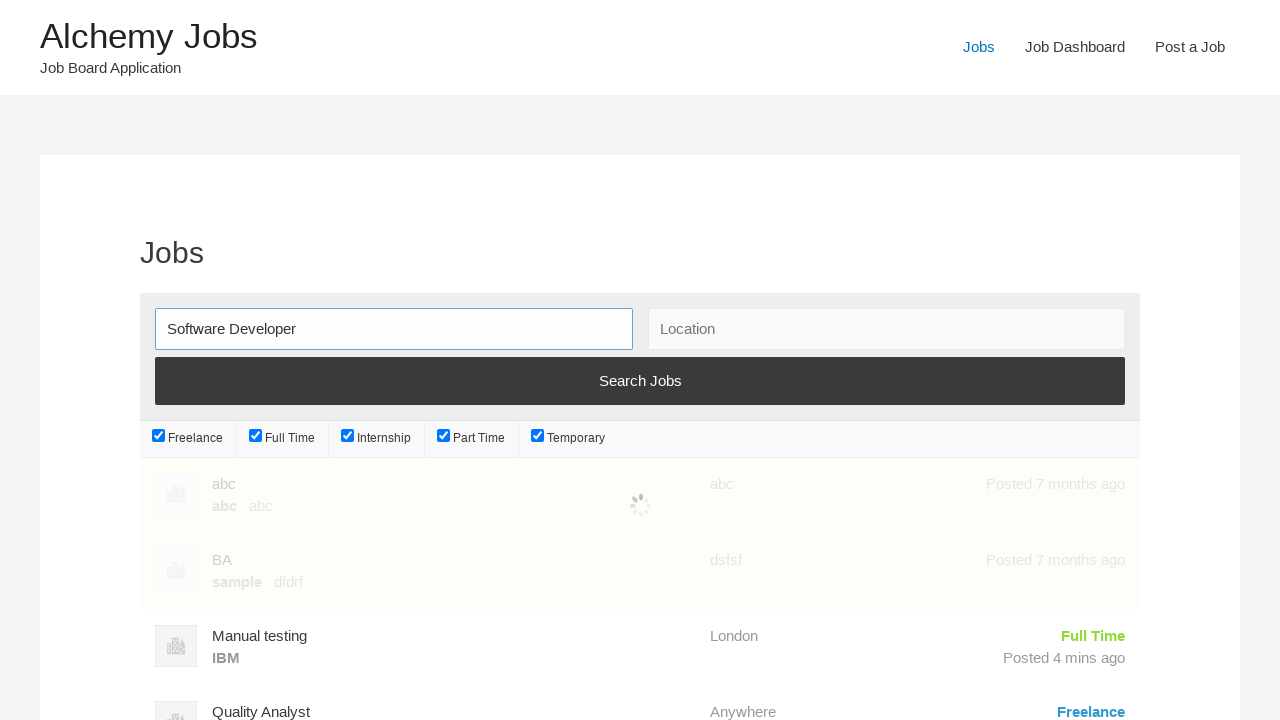

Waited for search results to load
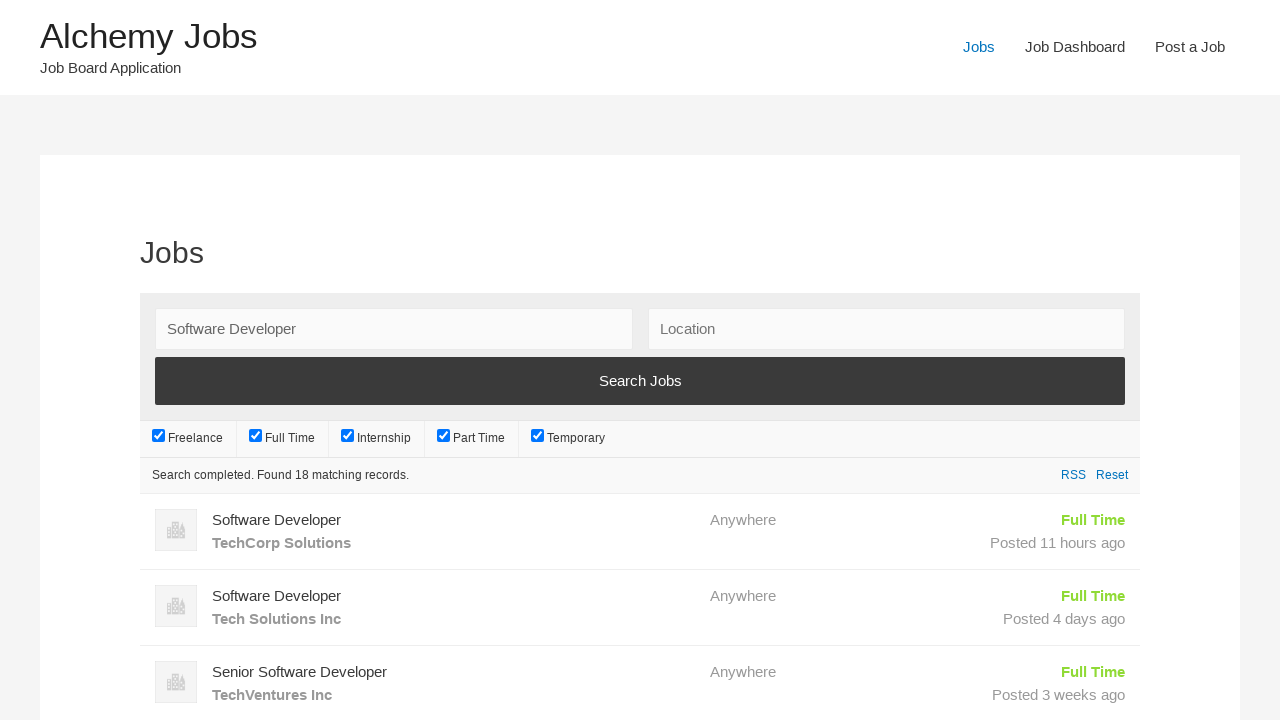

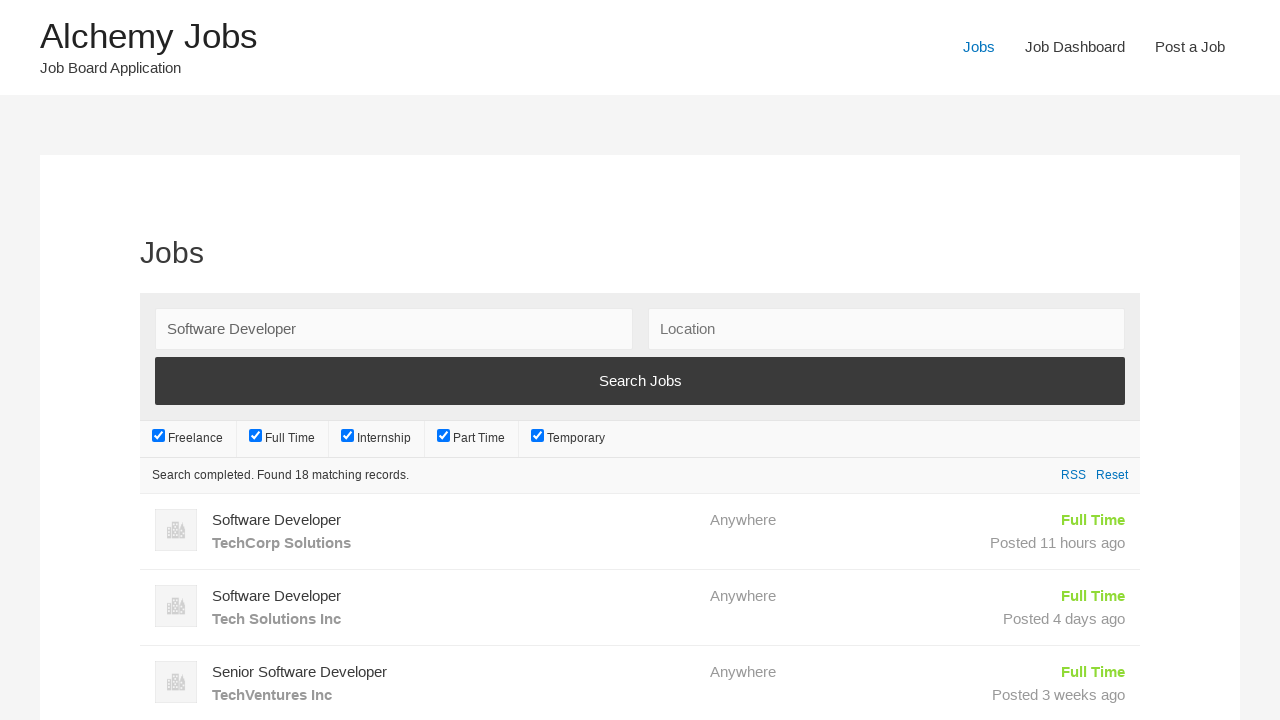